Tests interaction with shadow DOM elements by clicking on a tab element within the Polymer shop demo application

Starting URL: https://shop.polymer-project.org/

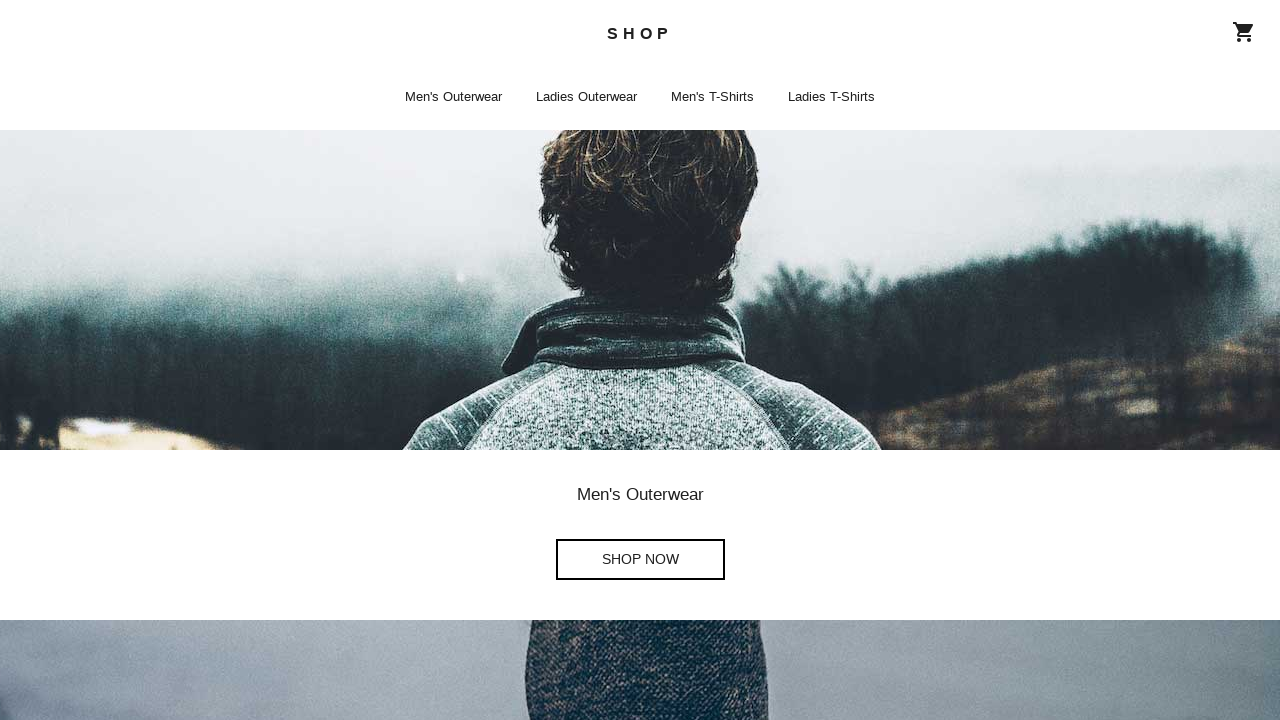

Clicked on the third tab element within shadow DOM in Polymer shop at (712, 97) on shop-app shop-tabs shop-tab:nth-child(3) a
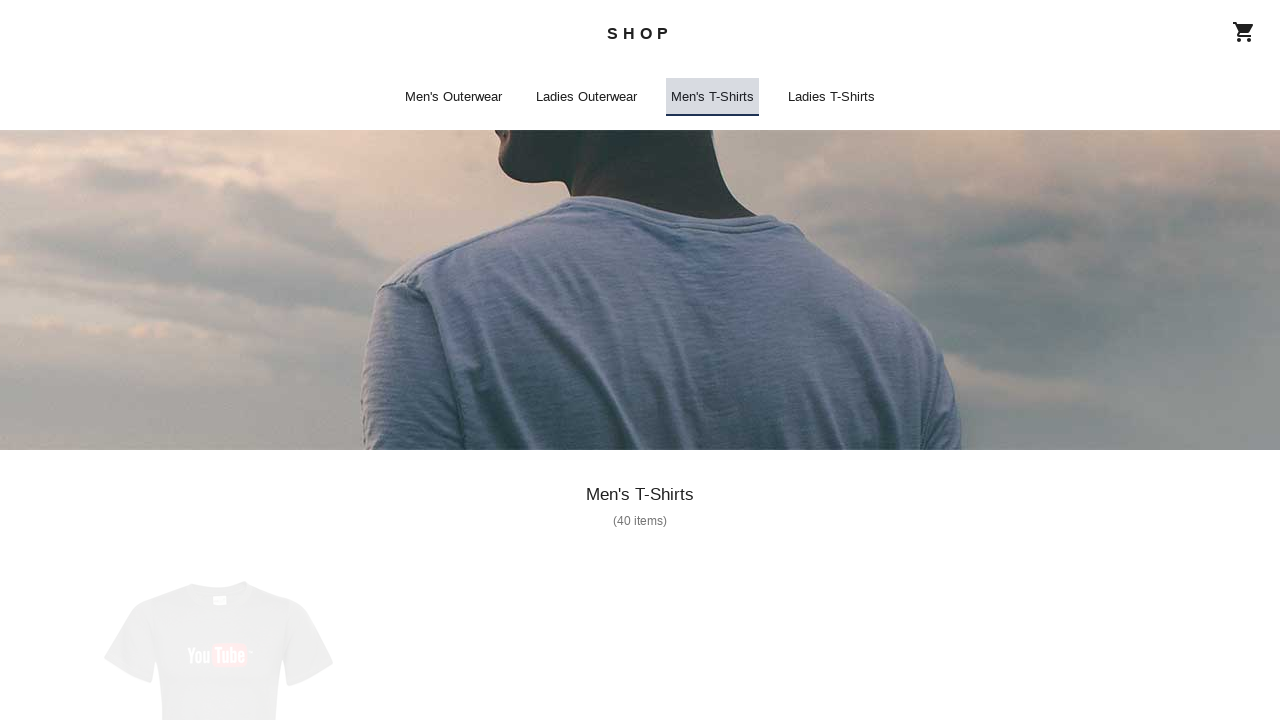

Waited 2 seconds for page update after tab click
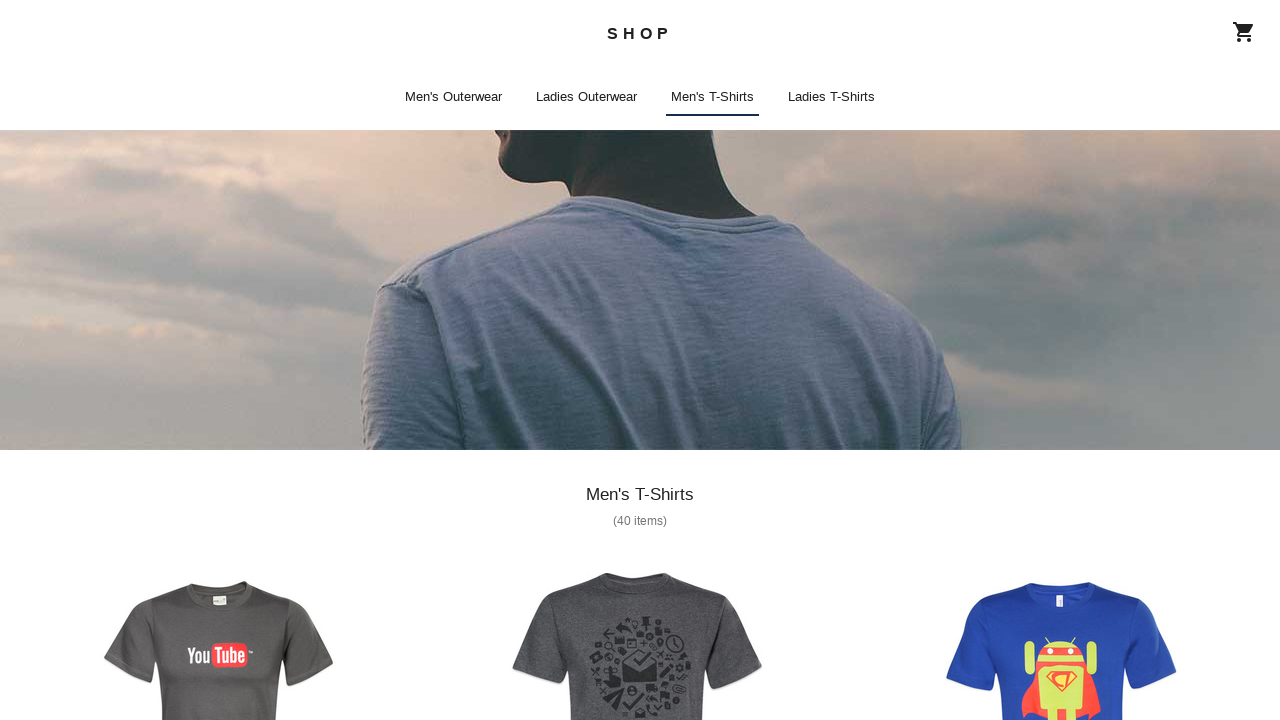

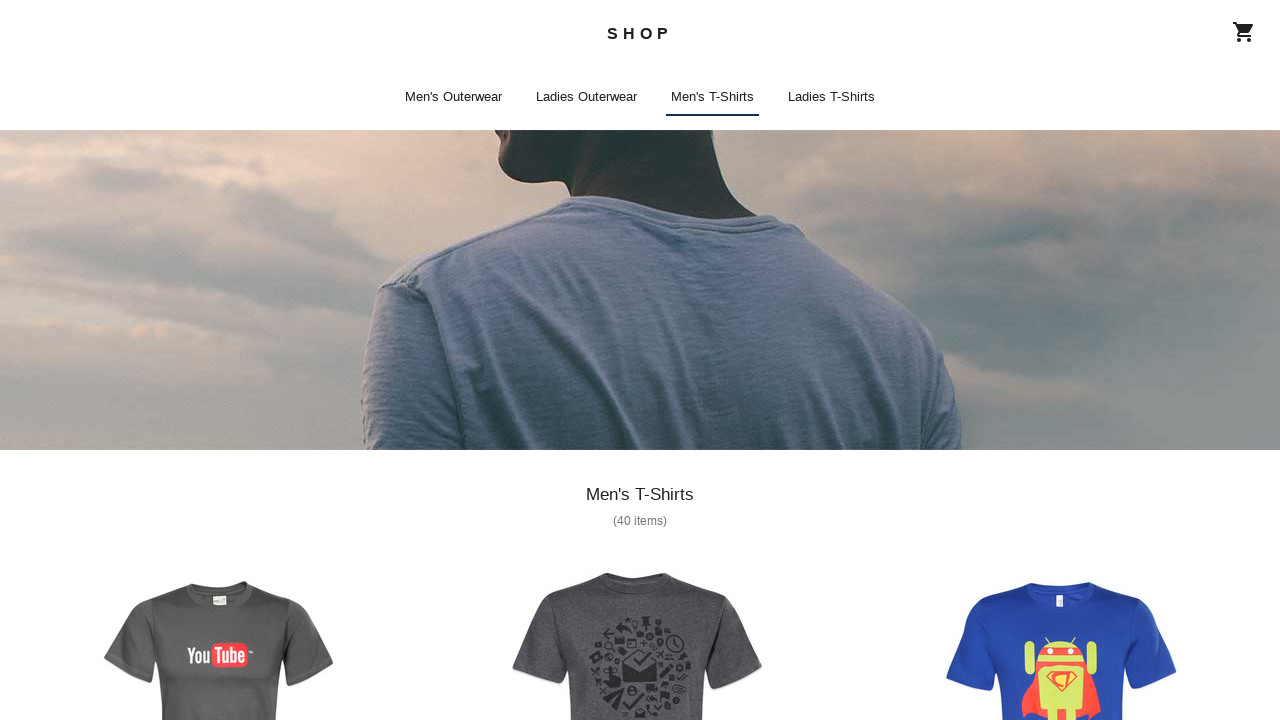